Tests drag-and-drop functionality by dragging an element 100 pixels horizontally and vertically on the jQuery UI draggable demo page

Starting URL: https://jqueryui.com/draggable/

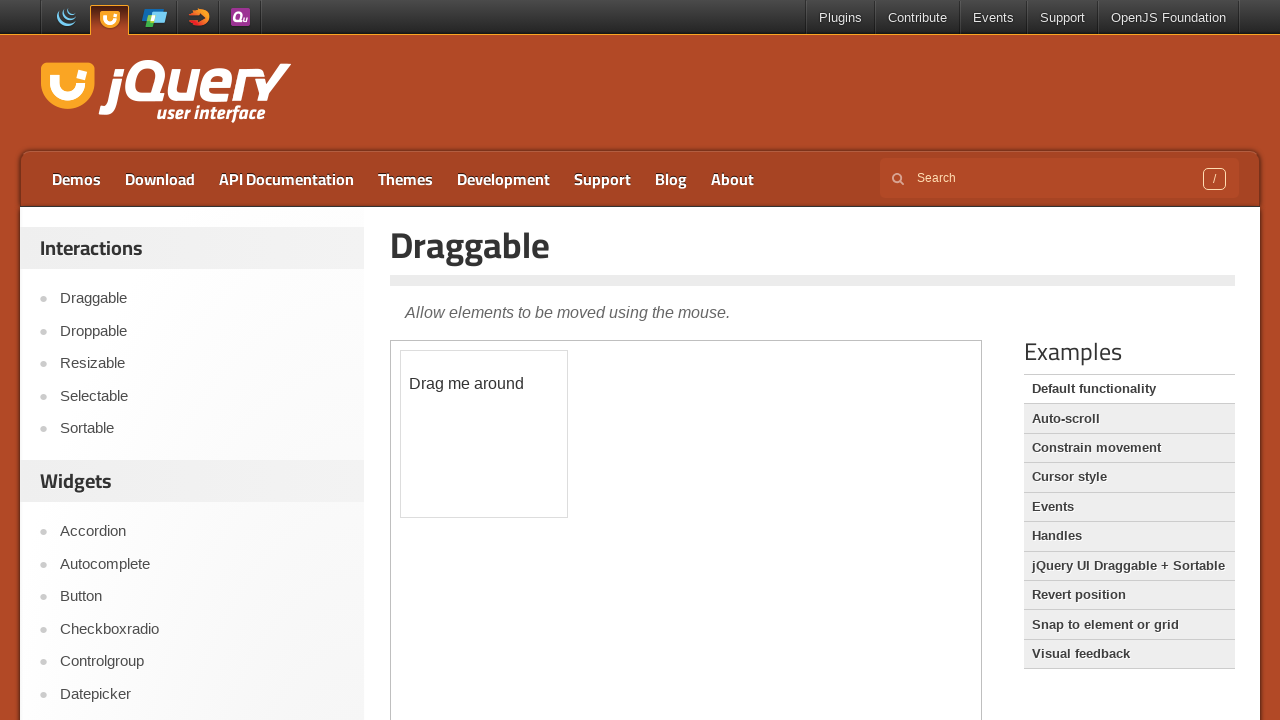

Waited for draggable element to load in iframe
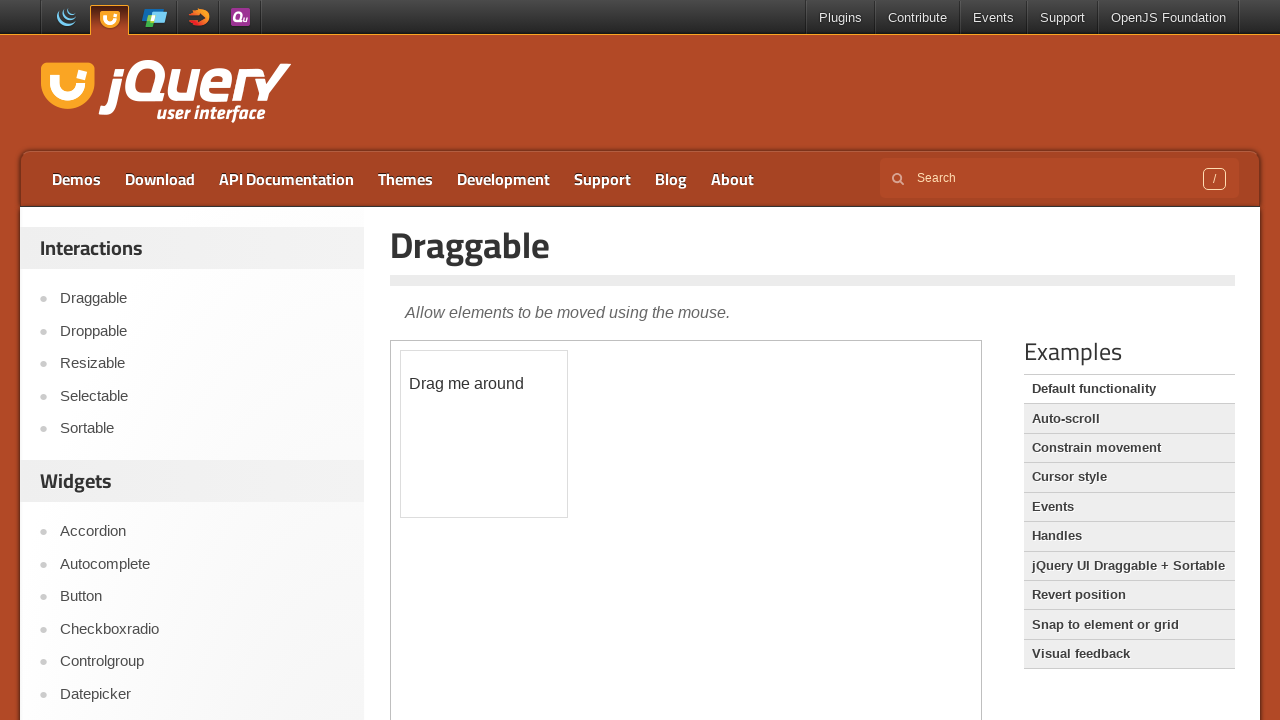

Selected iframe containing the draggable demo
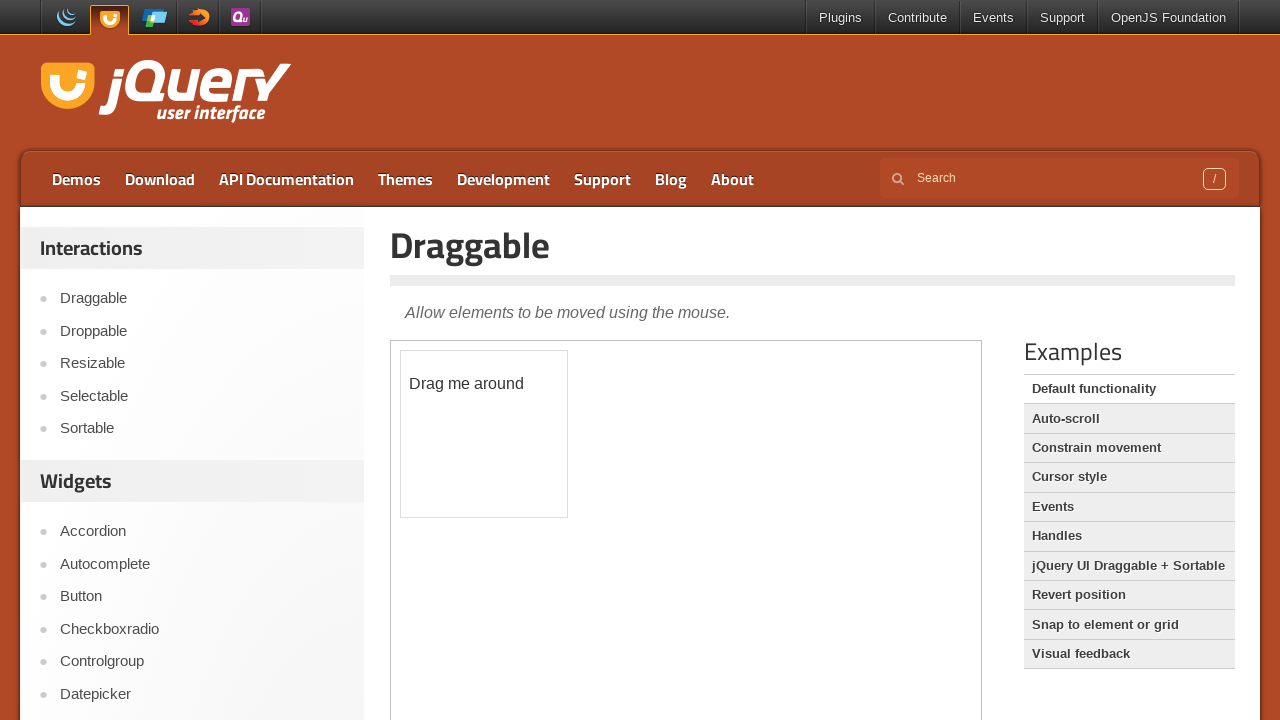

Located the draggable element
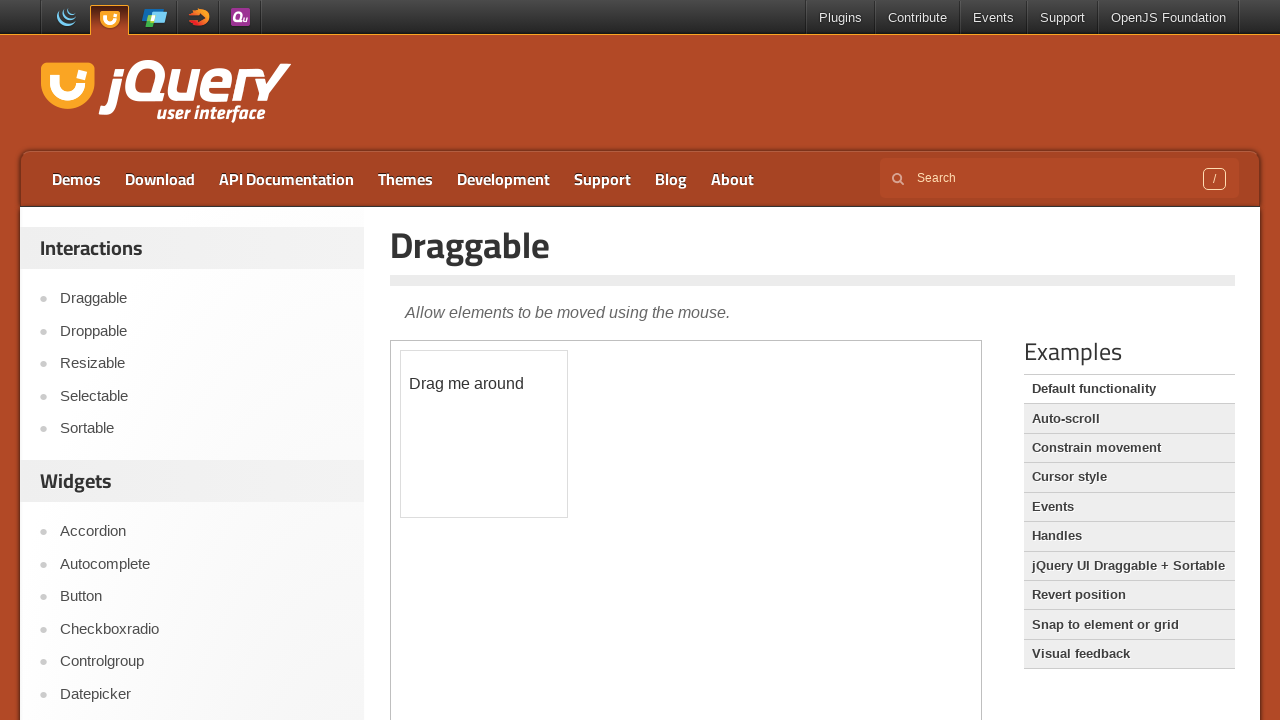

Dragged element 100 pixels horizontally and 100 pixels vertically at (501, 451)
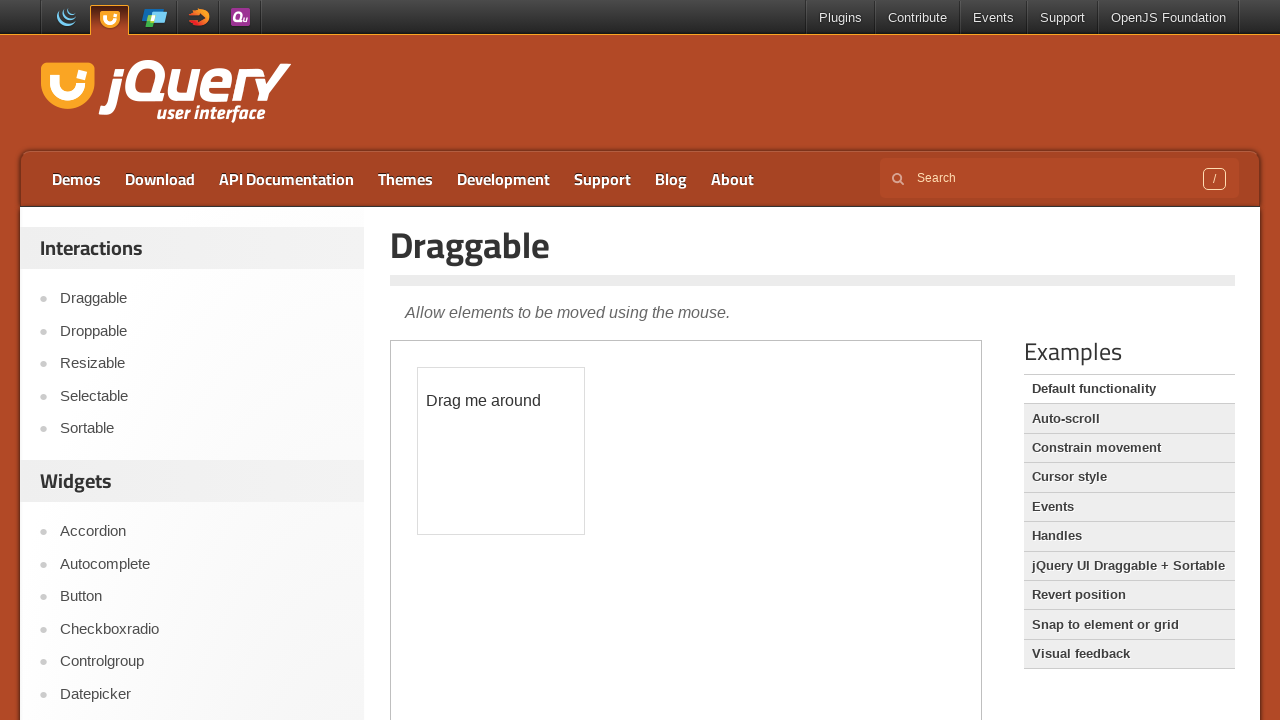

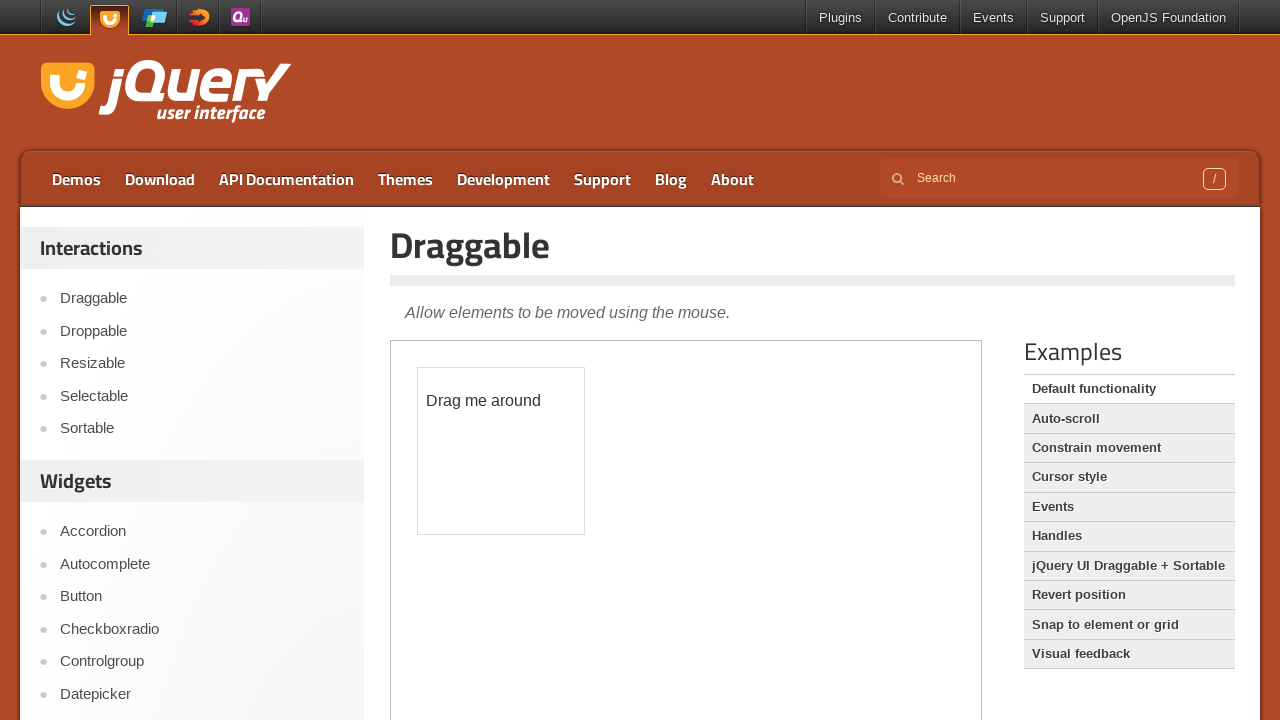